Tests filling multiple input fields on an XPath practice page, including favorite book fields and family tree fields using various XPath selectors

Starting URL: https://syntaxprojects.com/advanceXpath-homework.php

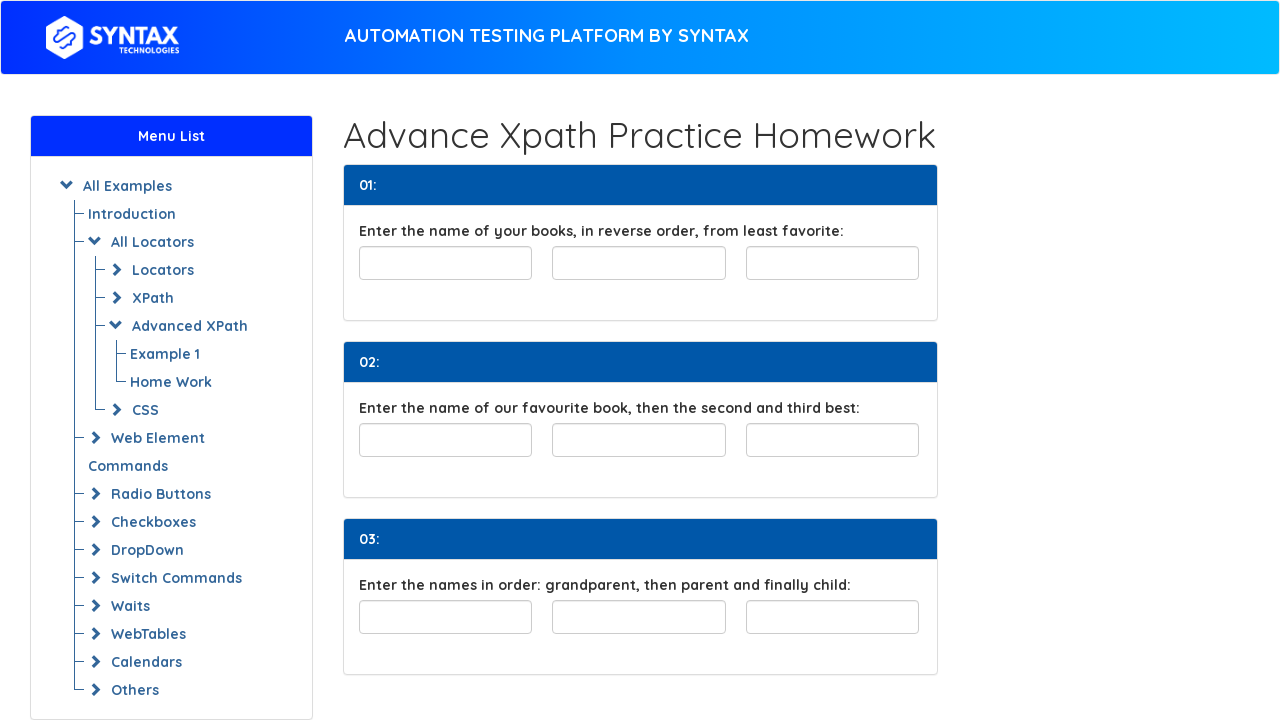

Filled third favorite book field with 'Egypt history' using class-based XPath on //input[@class='form-control']/following-sibling::input[2]
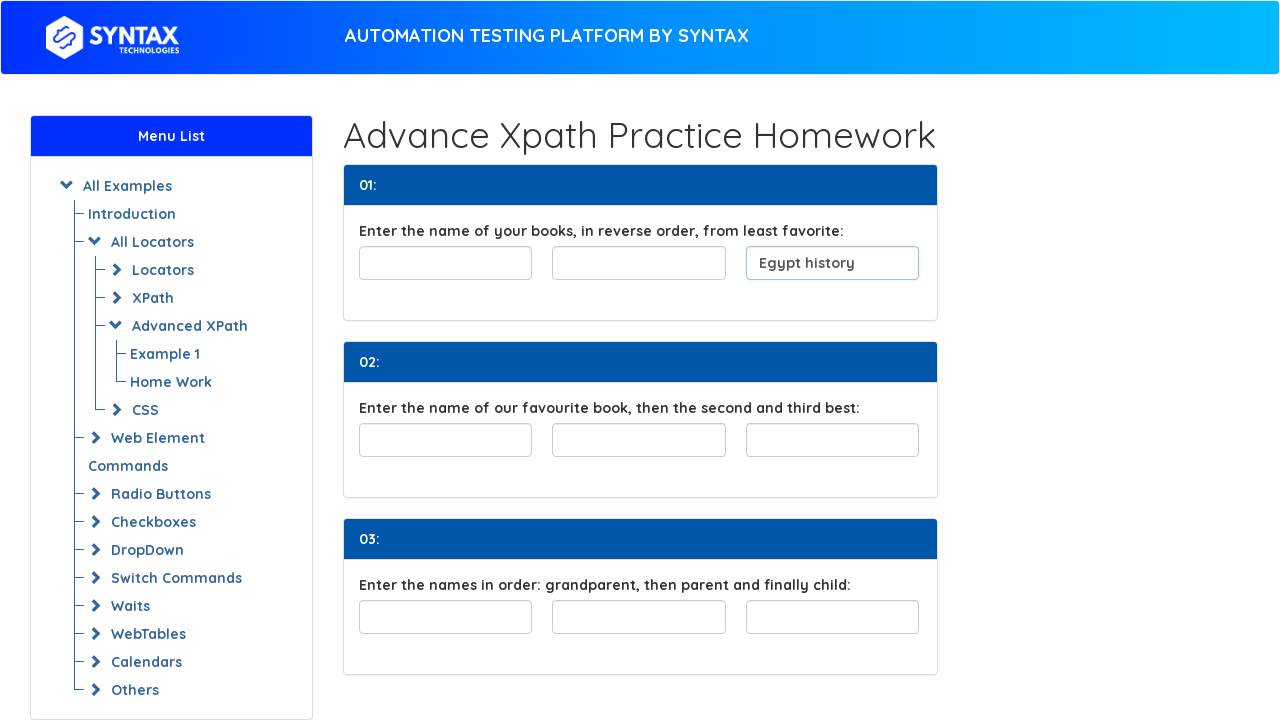

Filled second favorite book field with 'Egyption and proud' using class-based XPath on //input[@class='form-control']/following-sibling::input[1]
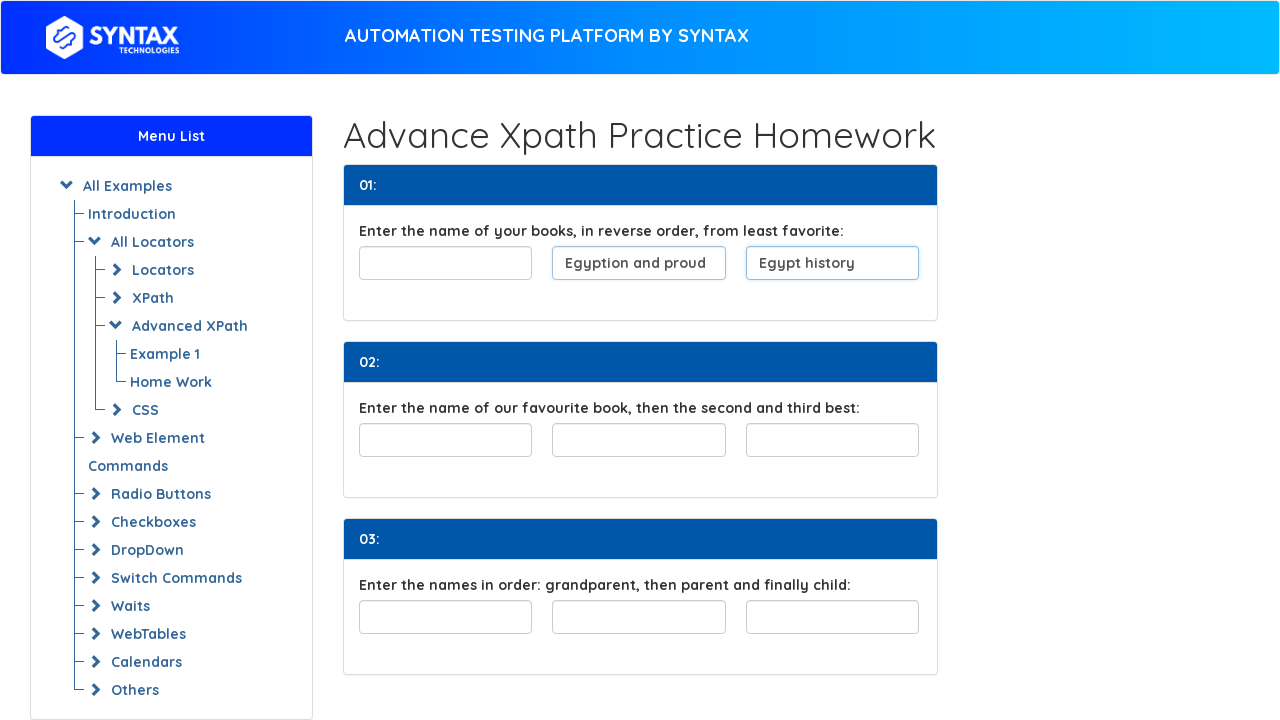

Filled first favorite book field with 'Egypt' using class-based XPath on //input[@class='form-control']
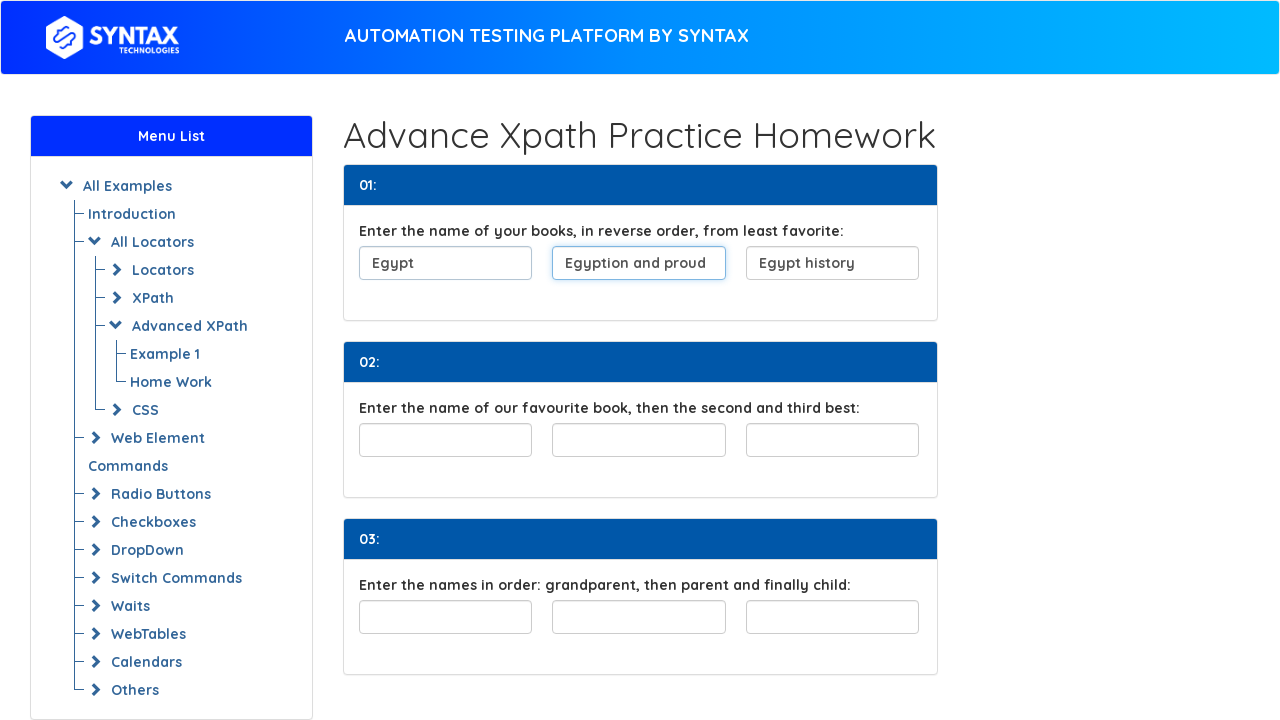

Filled first favouriteBook field with 'habibty' using ID-based XPath on //input[@id='favouriteBook']
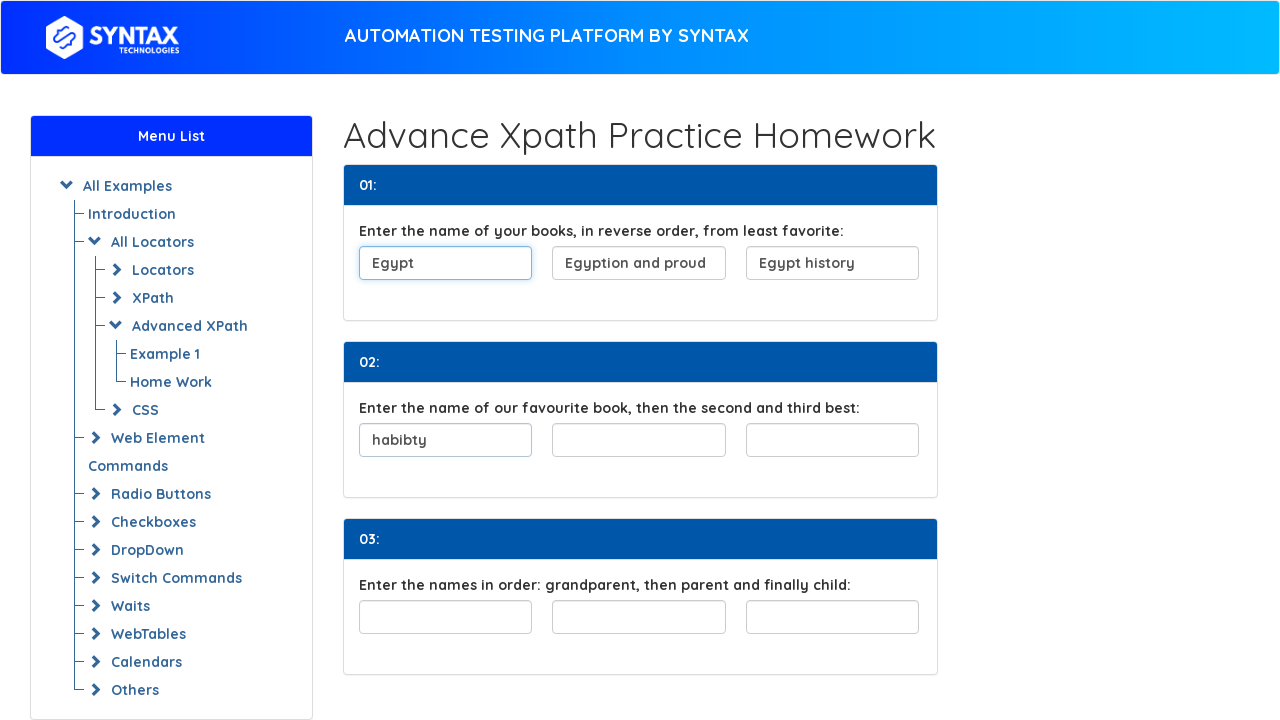

Filled second favouriteBook field with 'Hayati' using ID-based XPath on //input[@id='favouriteBook']/following-sibling::input[1]
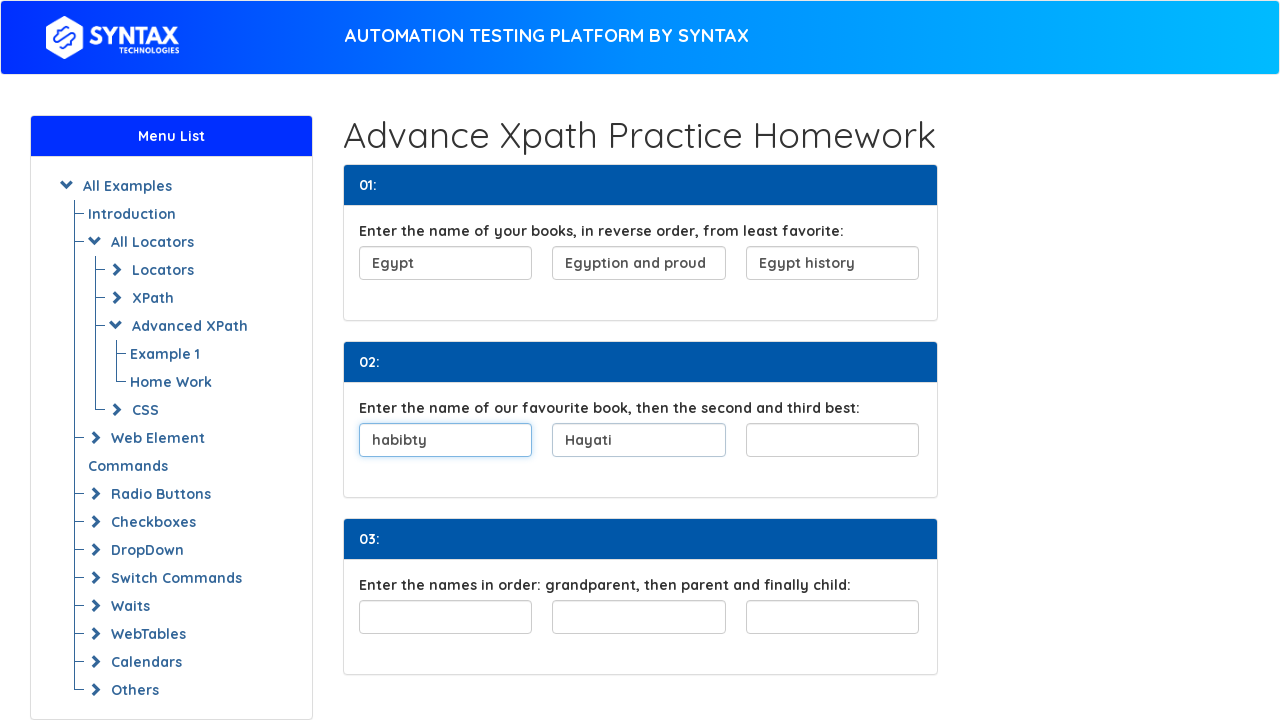

Filled third favouriteBook field with 'Omry' using ID-based XPath on //input[@id='favouriteBook']/following-sibling::input[2]
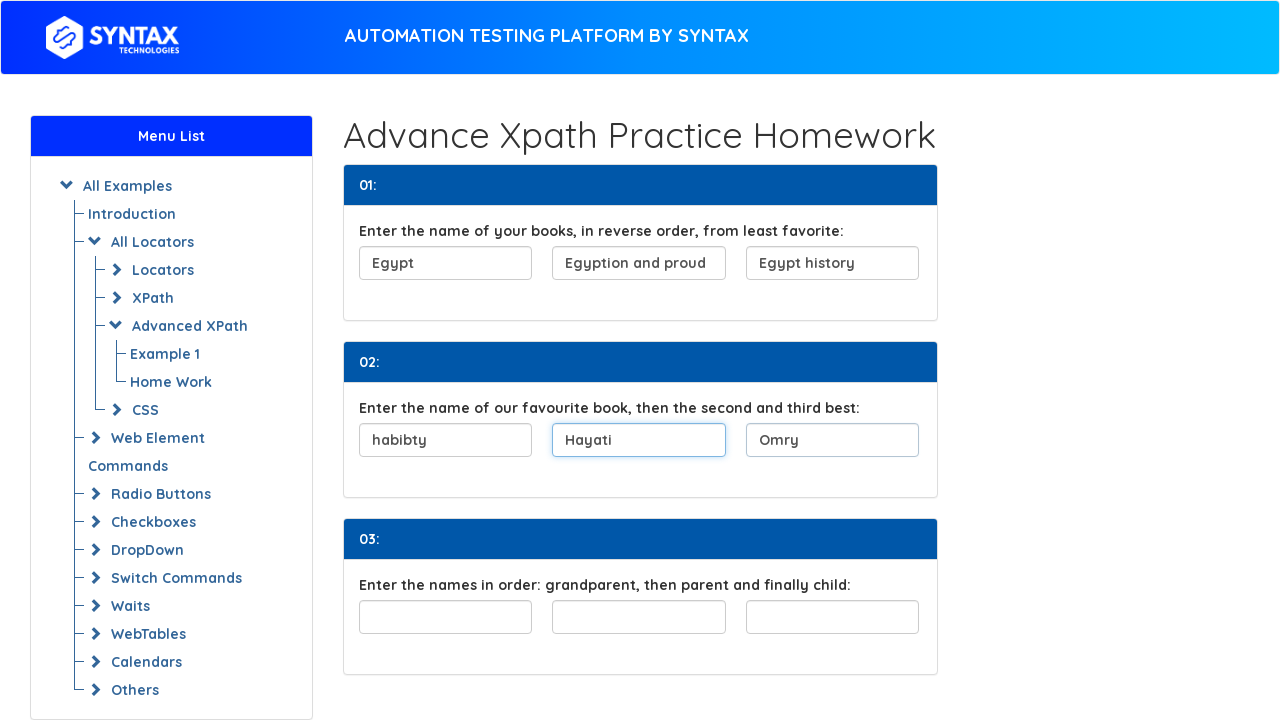

Filled first family tree field with 'grand parents' on //div[@id='familyTree']/child::input[1]
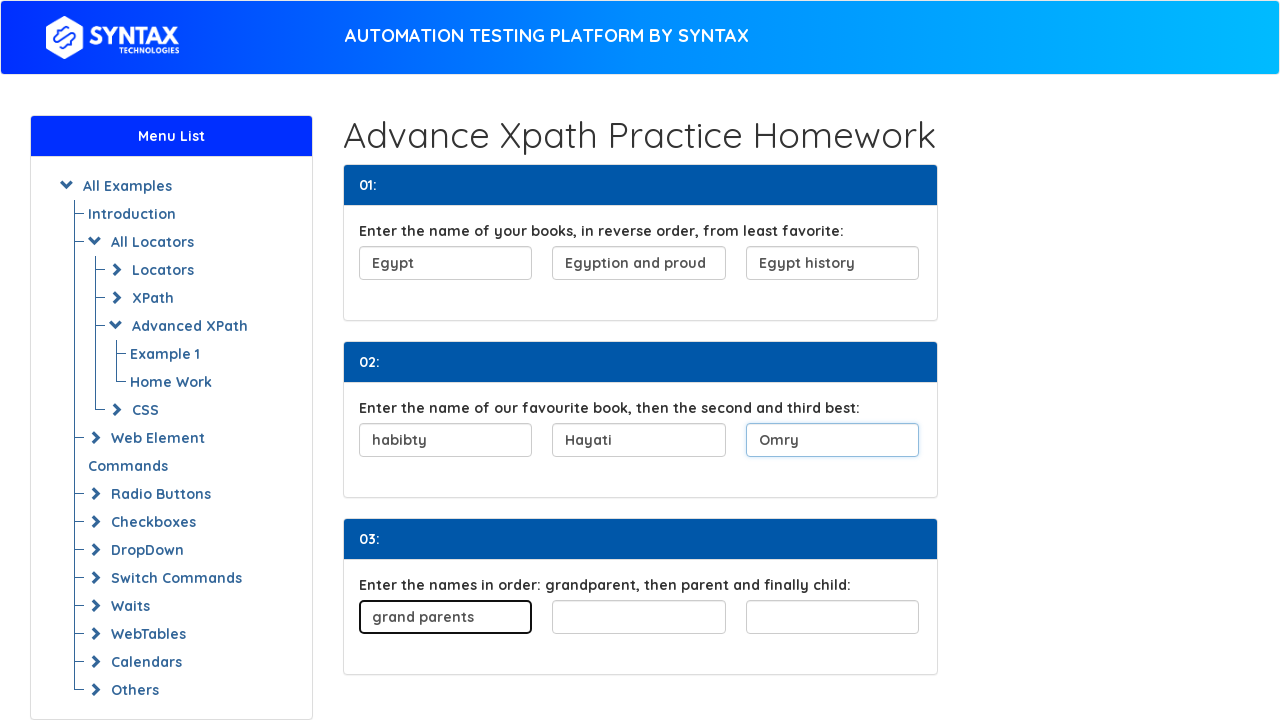

Filled second family tree field with 'parents' on //div[@id='familyTree']/child::input[2]
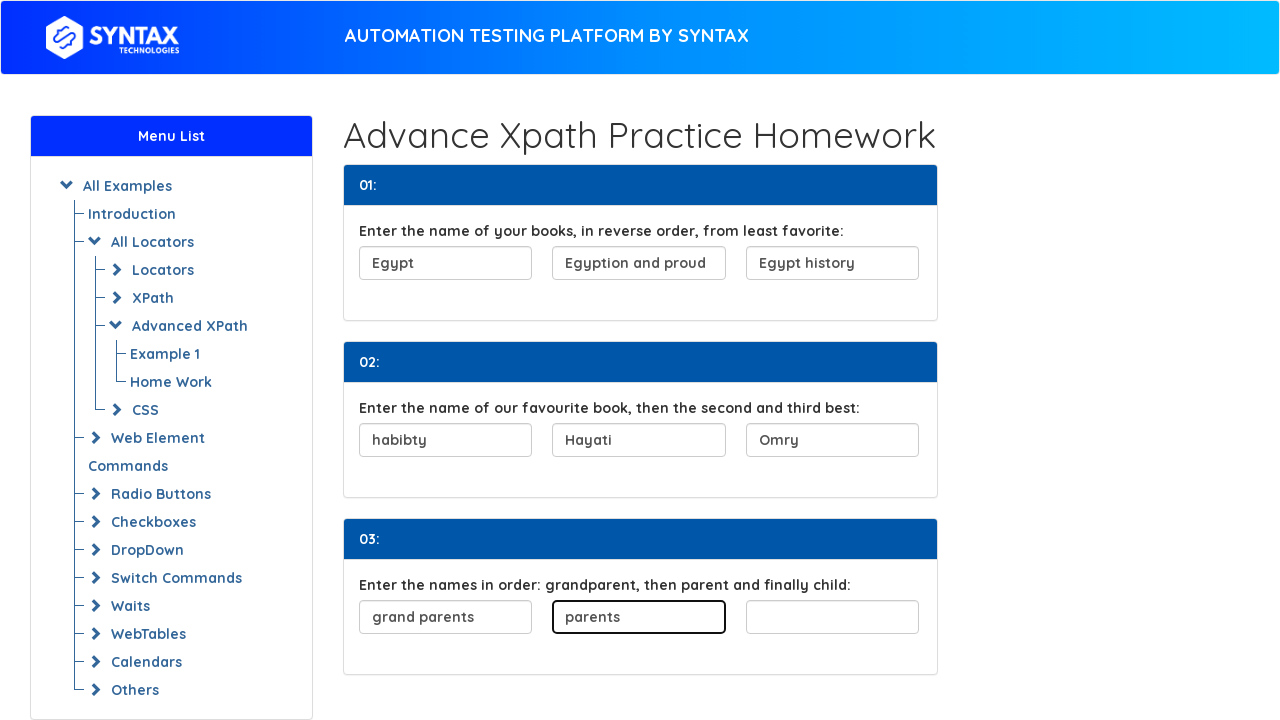

Filled third family tree field with 'child' on //div[@id='familyTree']/child::input[3]
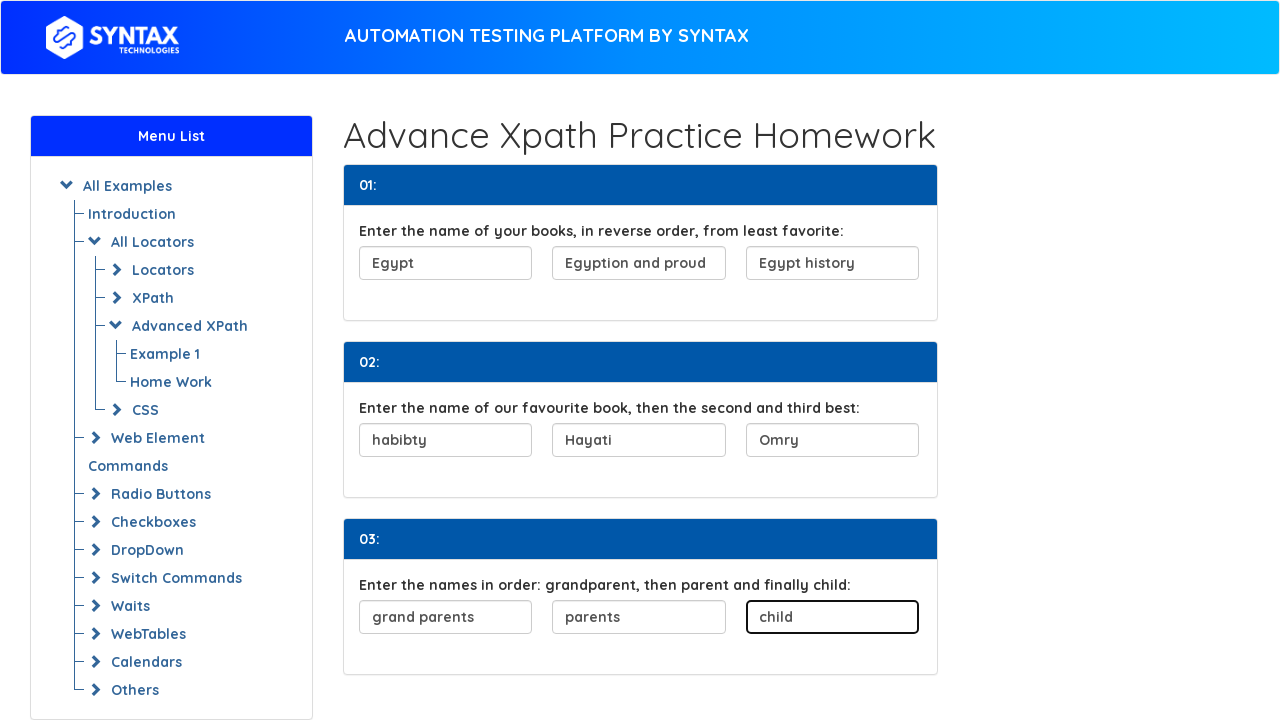

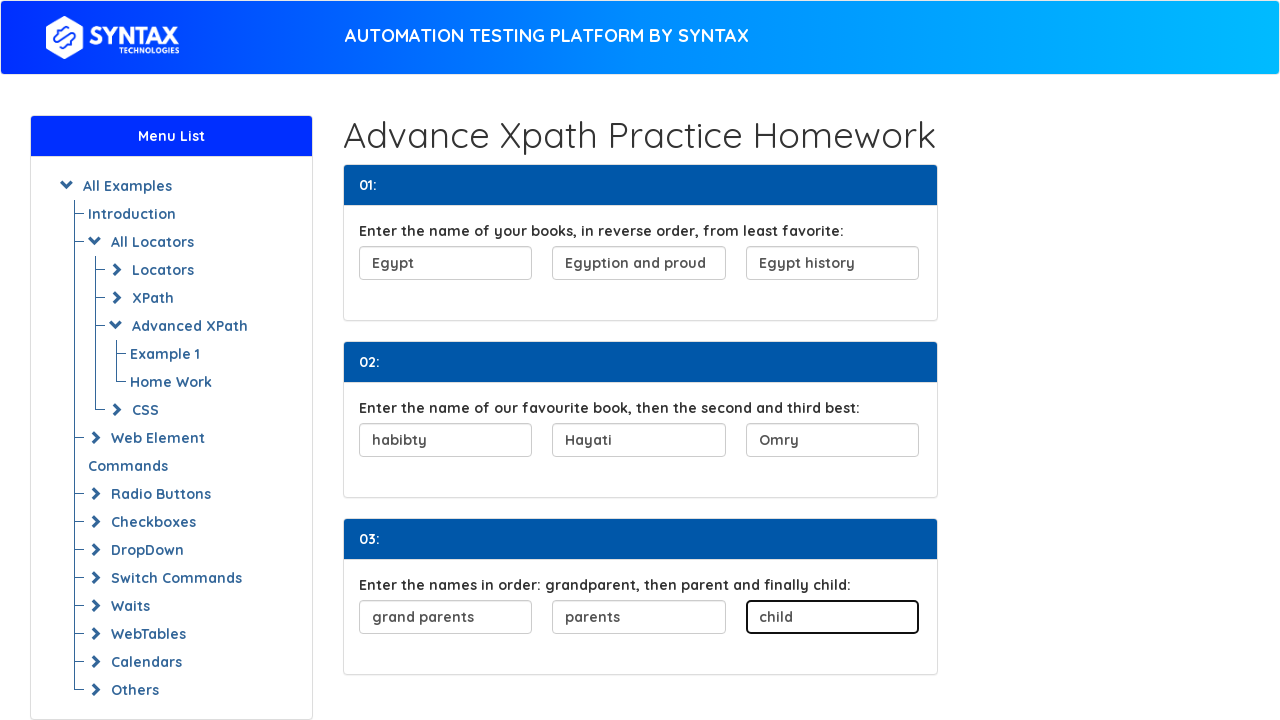